Navigates to the Demoblaze homepage and verifies the page loads successfully

Starting URL: https://demoblaze.com/index.html

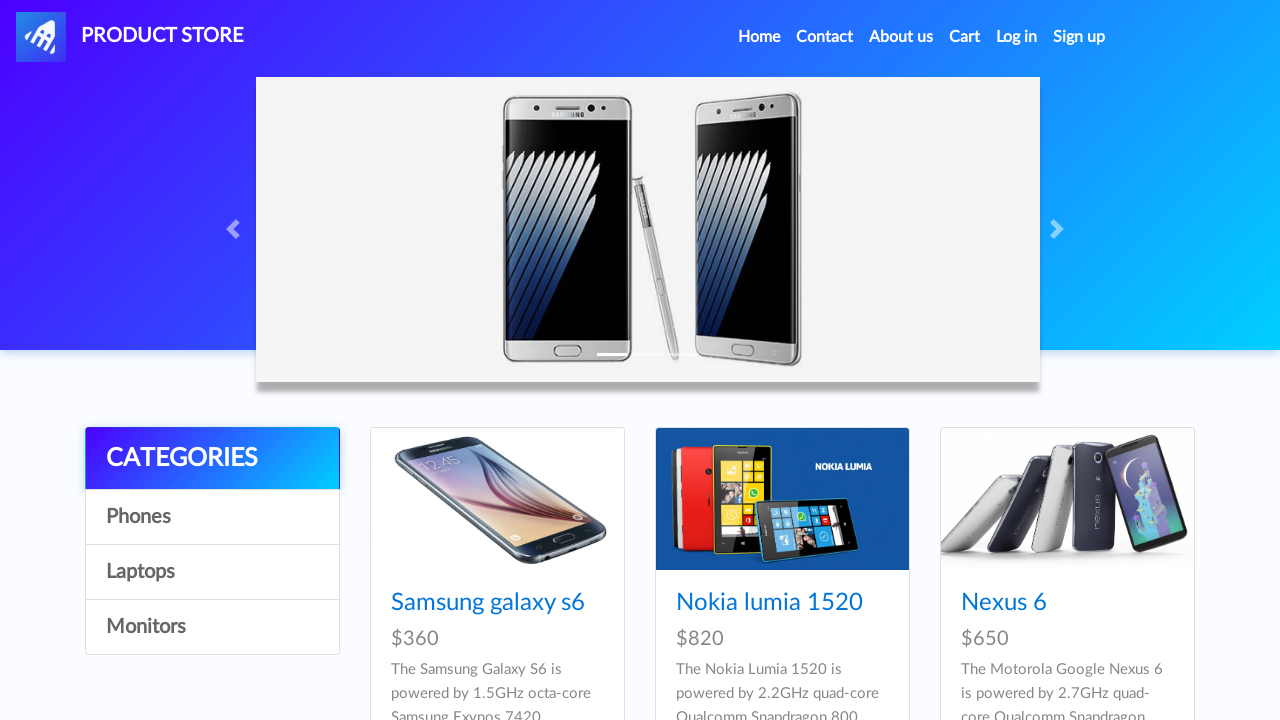

Waited for page to fully load
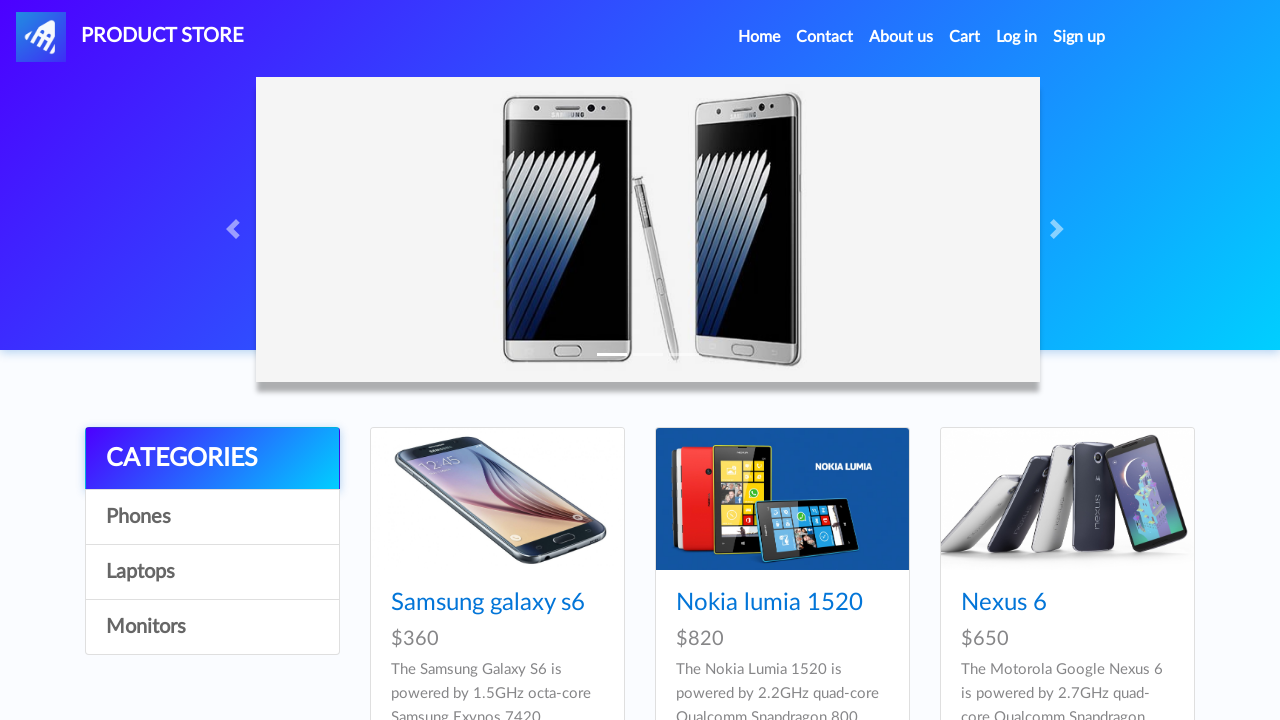

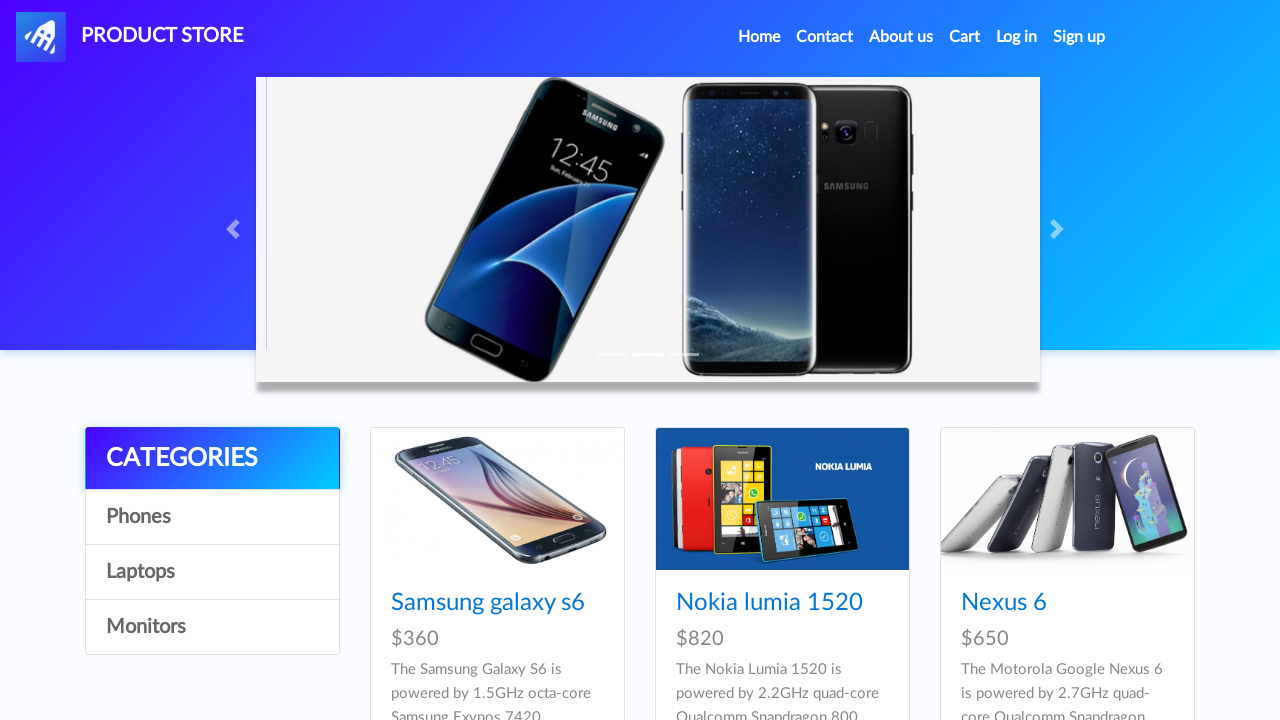